Tests form filling functionality by entering name, email, and phone number into text fields on the Qxf2 Selenium tutorial page

Starting URL: http://qxf2.com/selenium-tutorial-main

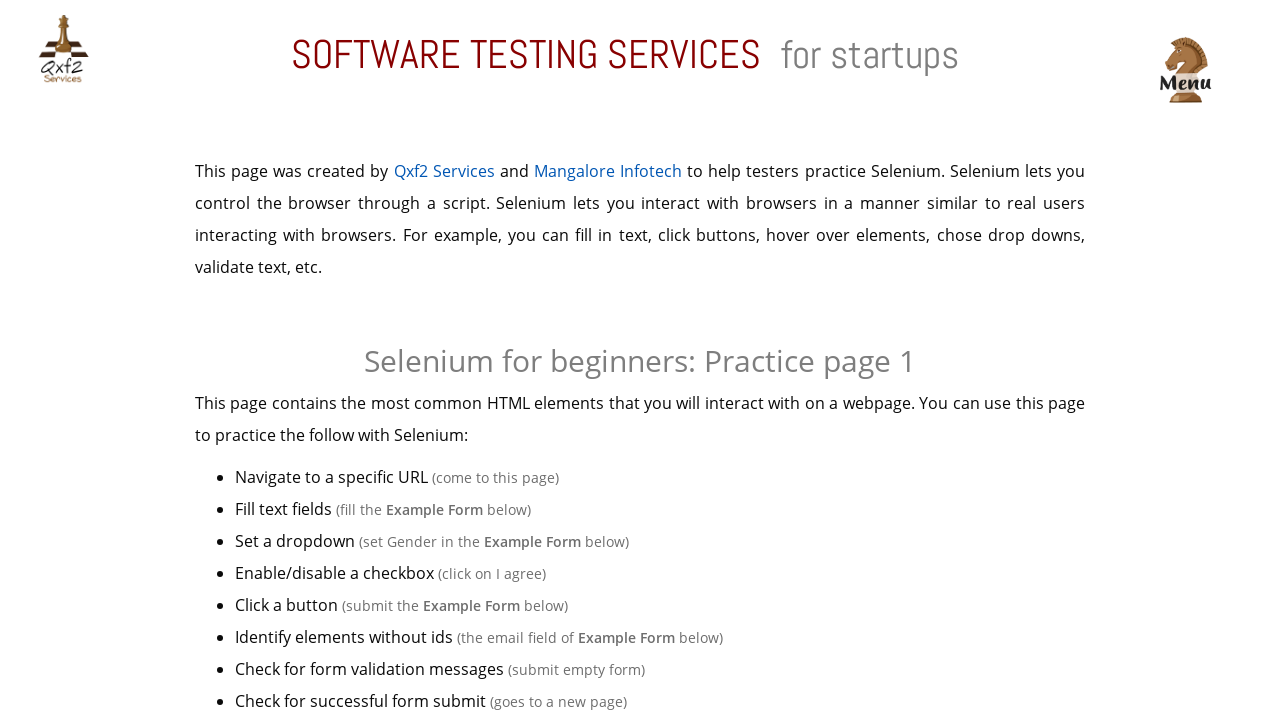

Filled name field with 'Michael Torres' on input#name
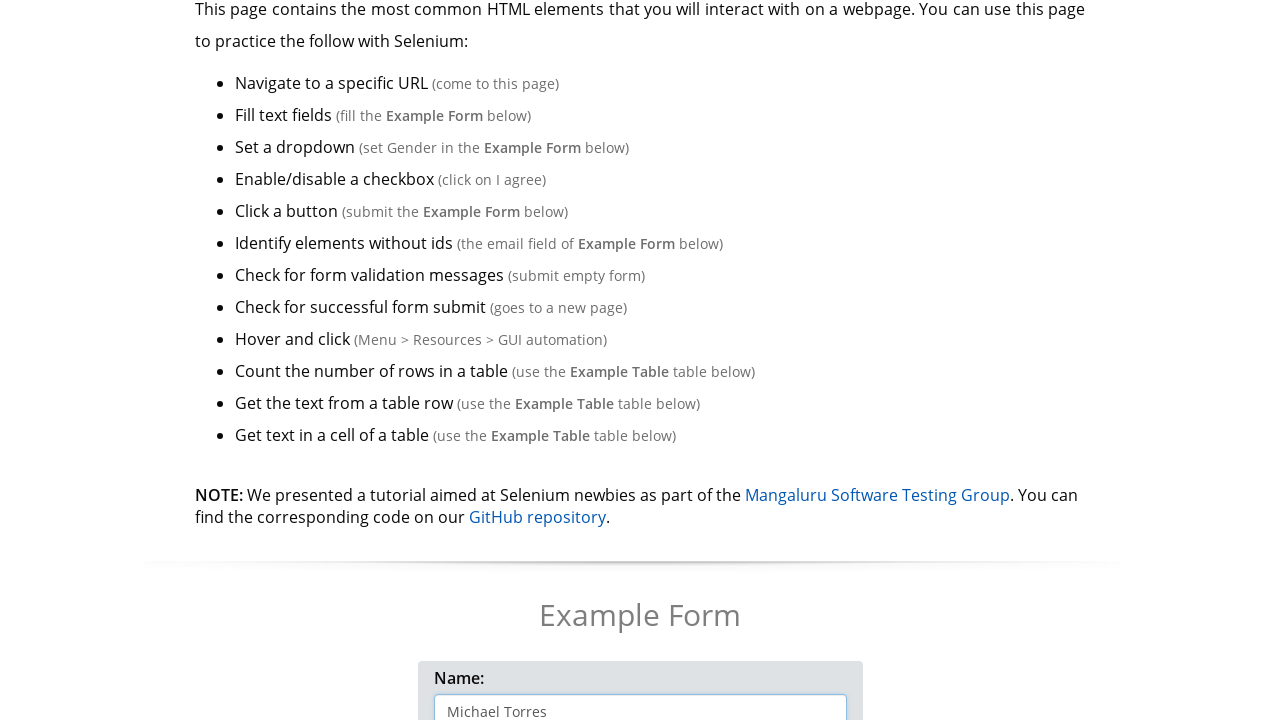

Filled email field with 'michael.torres@example.com' on input[name='email']
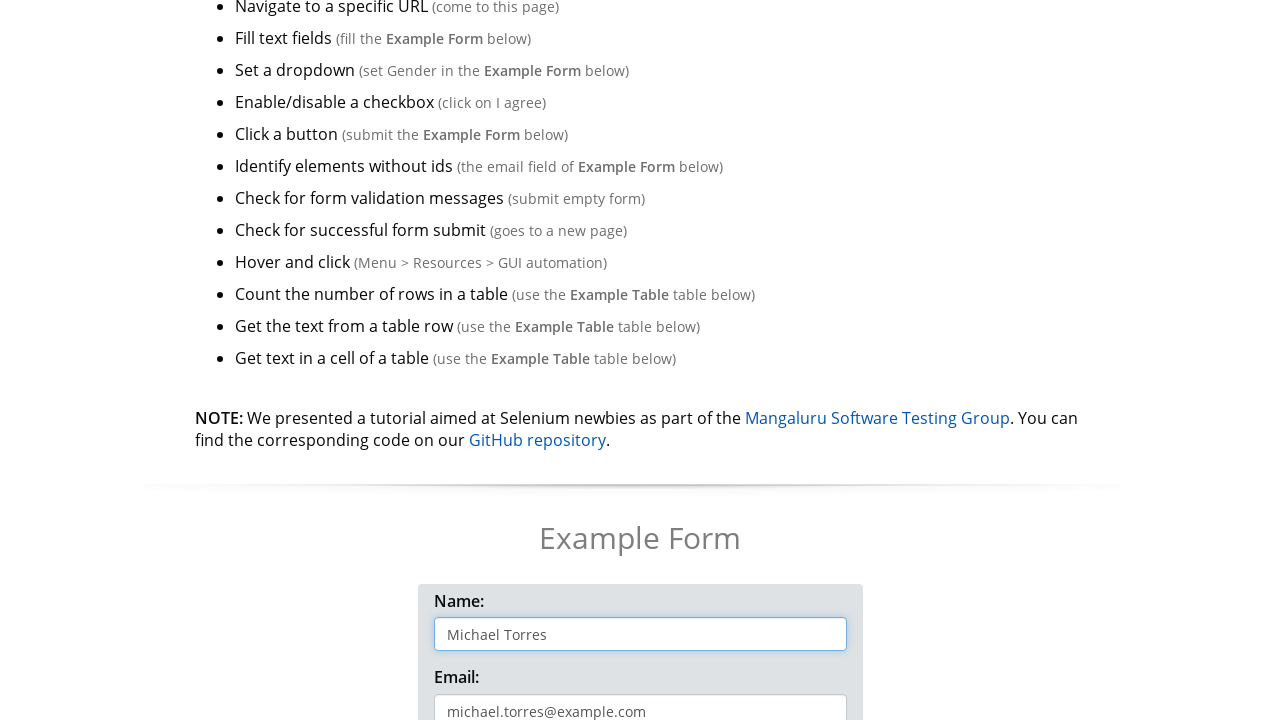

Filled phone number field with '5551234567' on input#phone
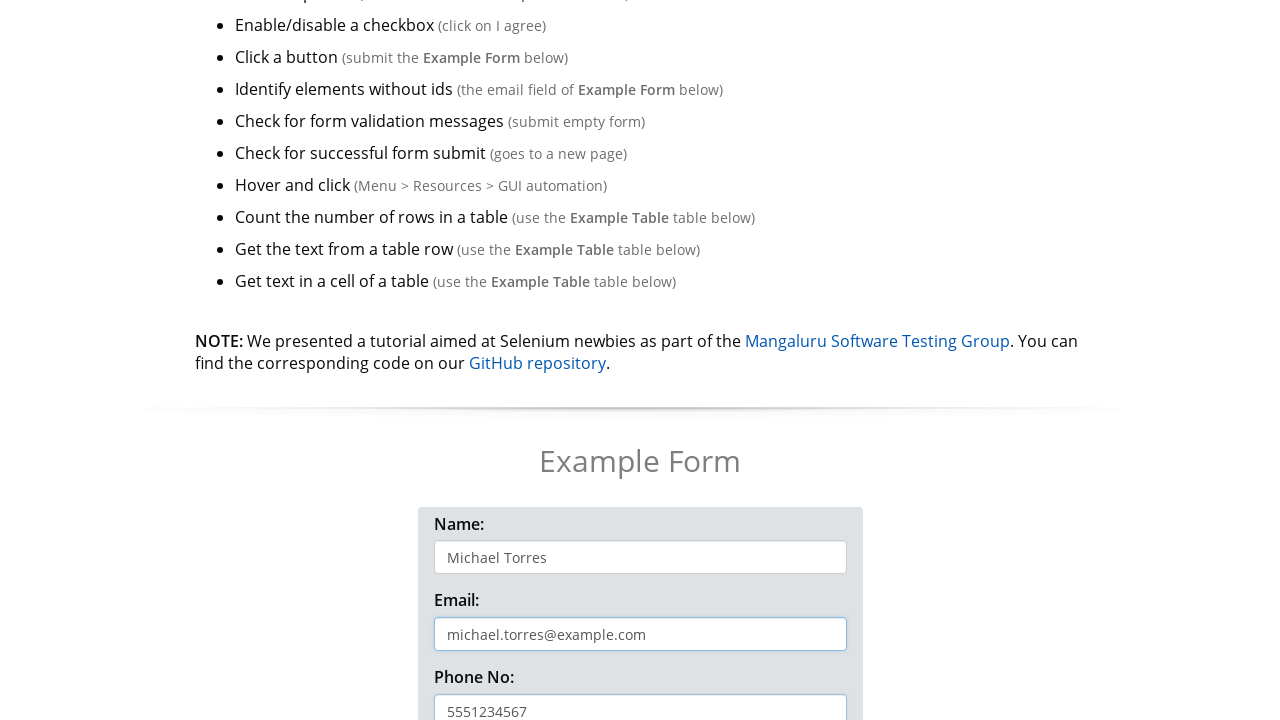

Waited 1 second to see the filled form
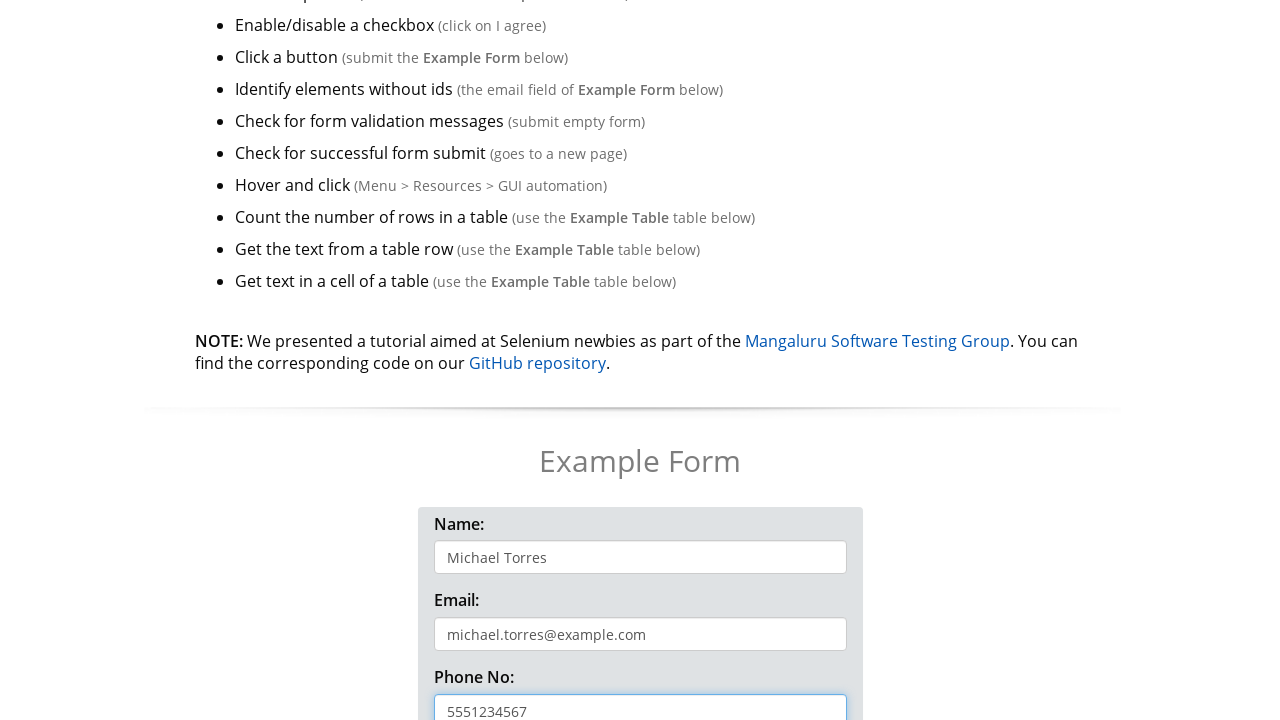

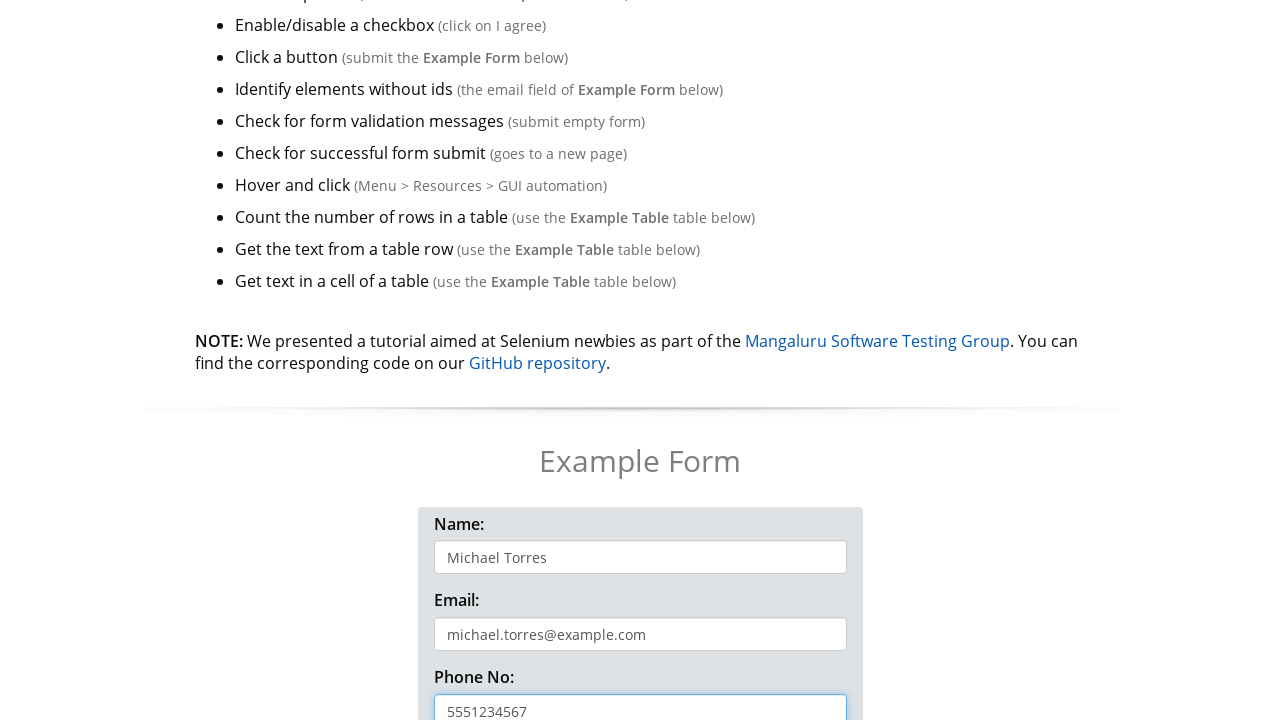